Tests form interactions on a QA practice page by iterating through checkboxes, selecting corresponding dropdown options, entering text, triggering alerts, and handling alert dialogs.

Starting URL: http://qaclickacademy.com/practice.php

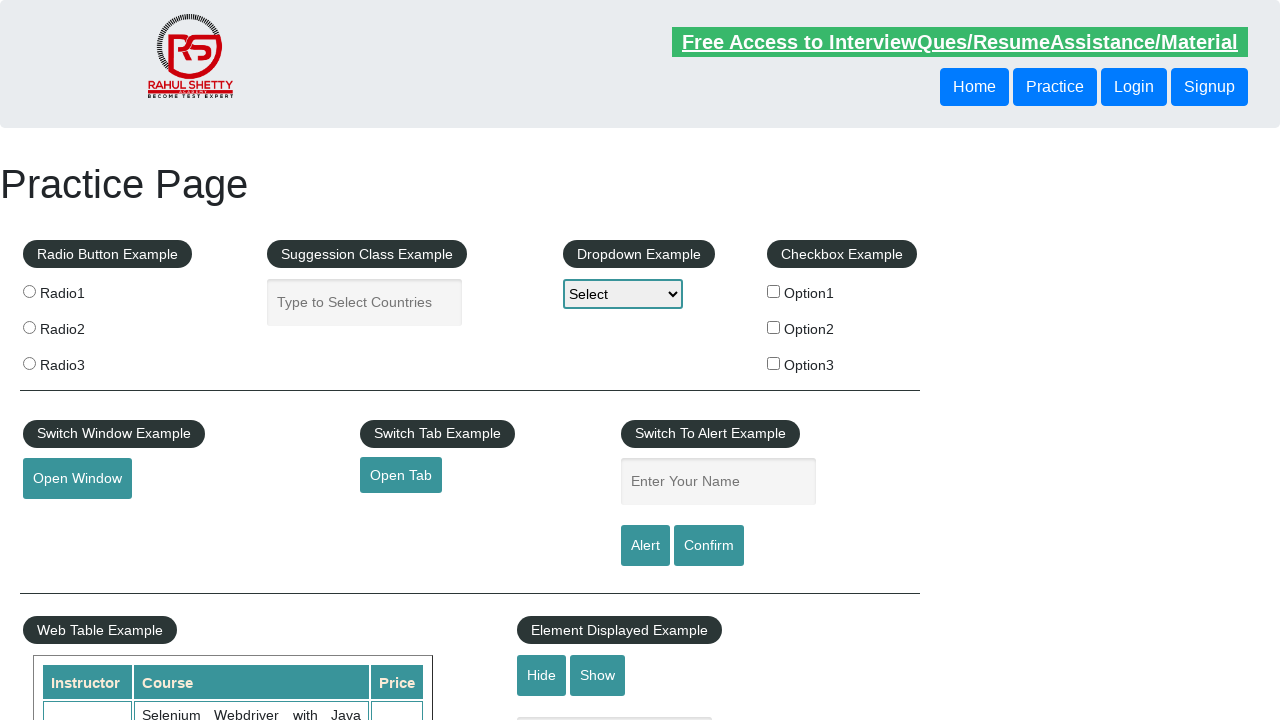

Set up dialog handler to accept alerts
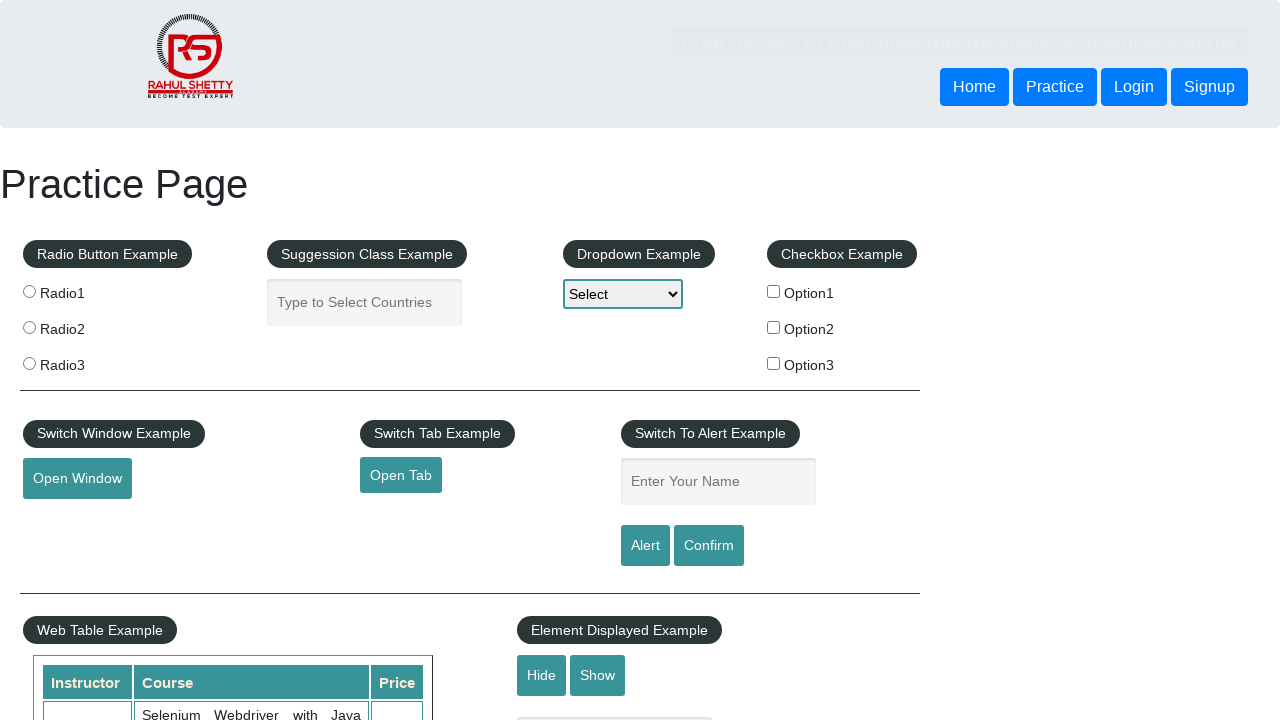

Located all checkbox labels in the checkbox example section
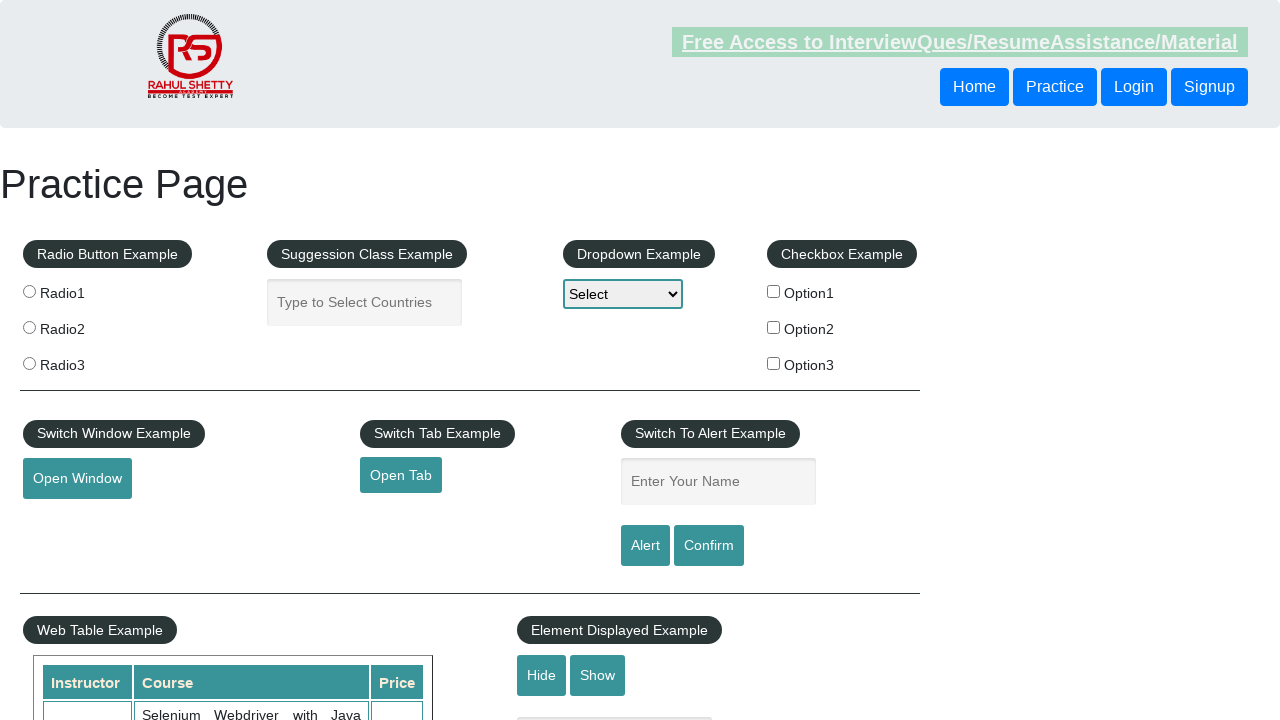

Counted 3 checkbox labels
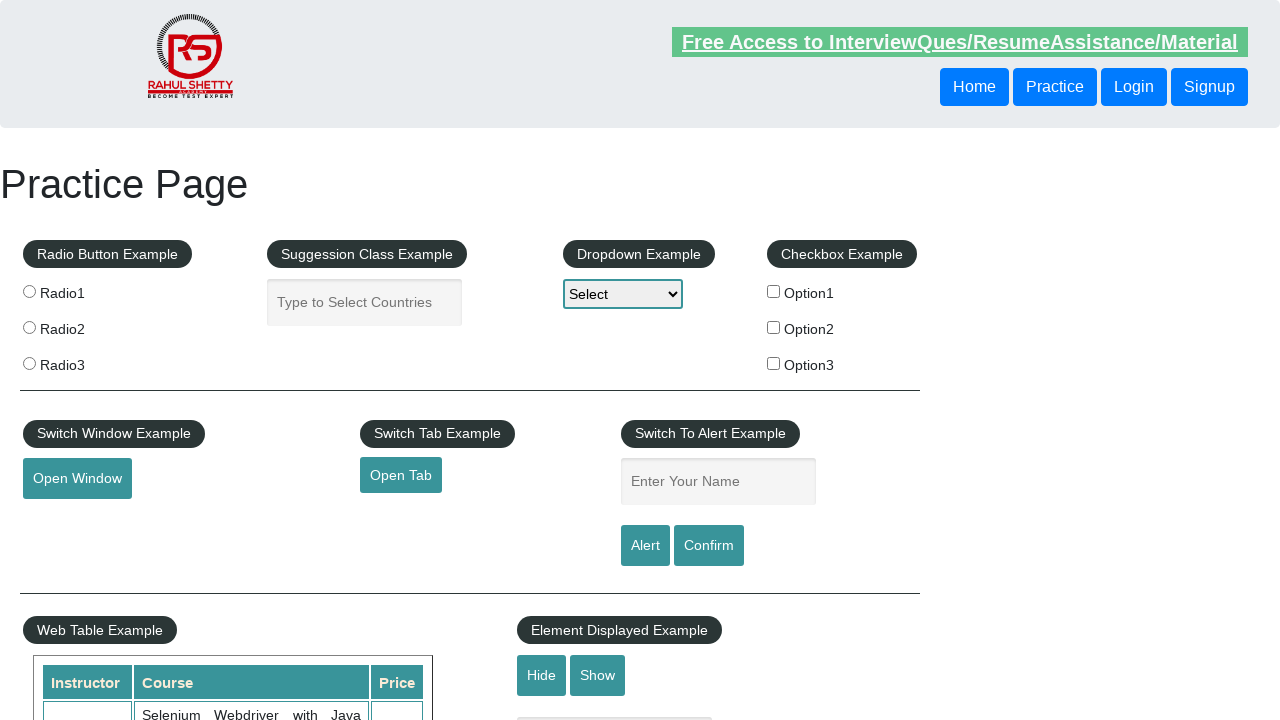

Clicked checkbox 1 to check it at (774, 291) on //*[@id='checkbox-example']/fieldset/label[1]/input
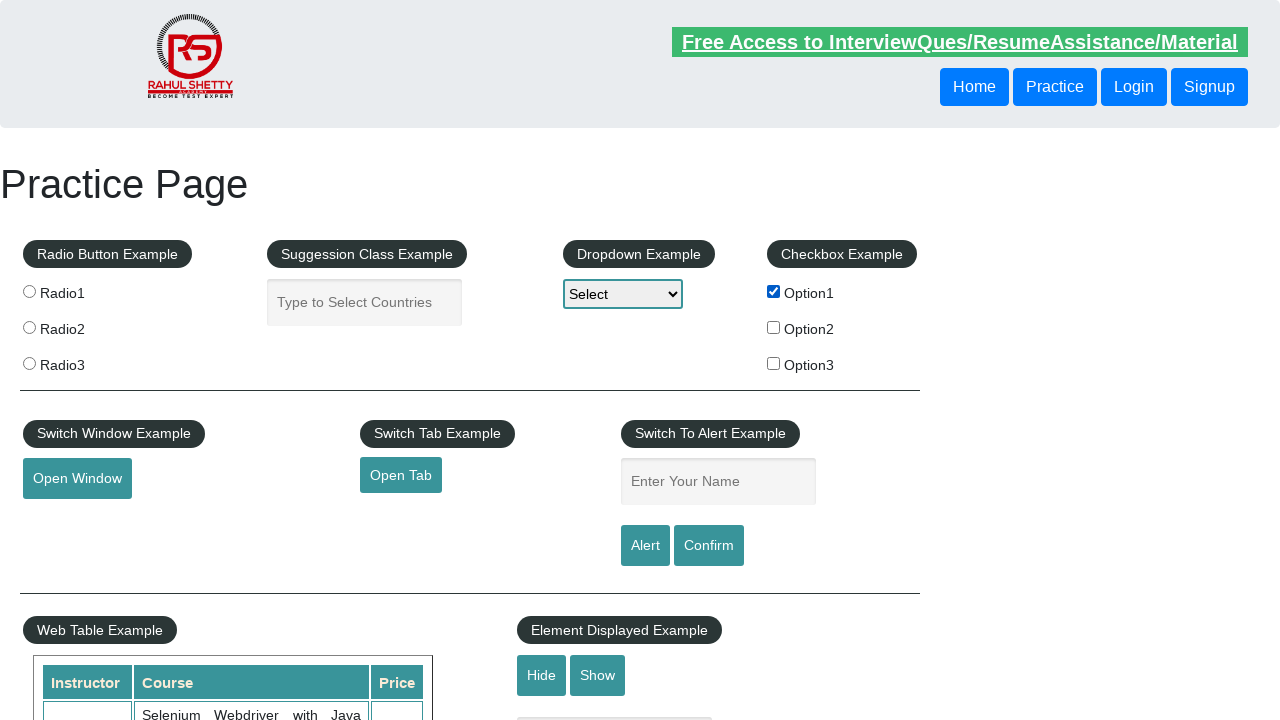

Retrieved label text: 'Option1'
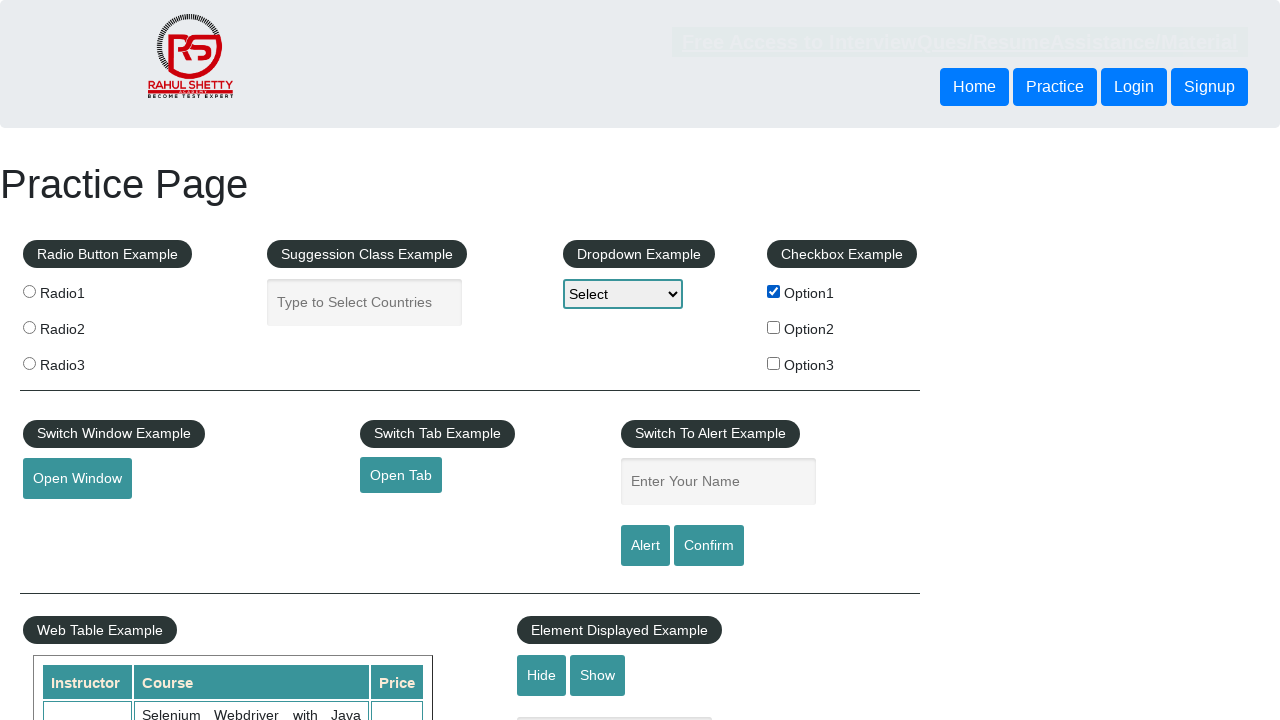

Selected 'Option1' from dropdown on #dropdown-class-example
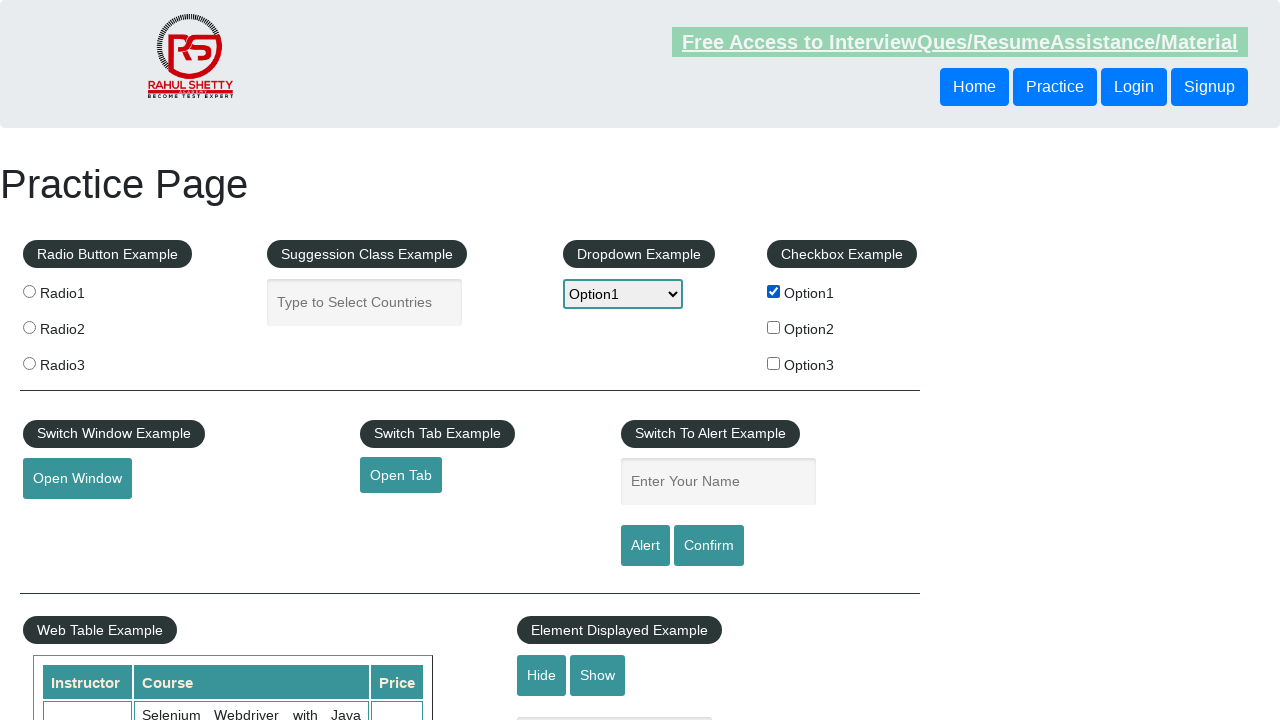

Entered 'Option1' in the text field on input[name='enter-name']
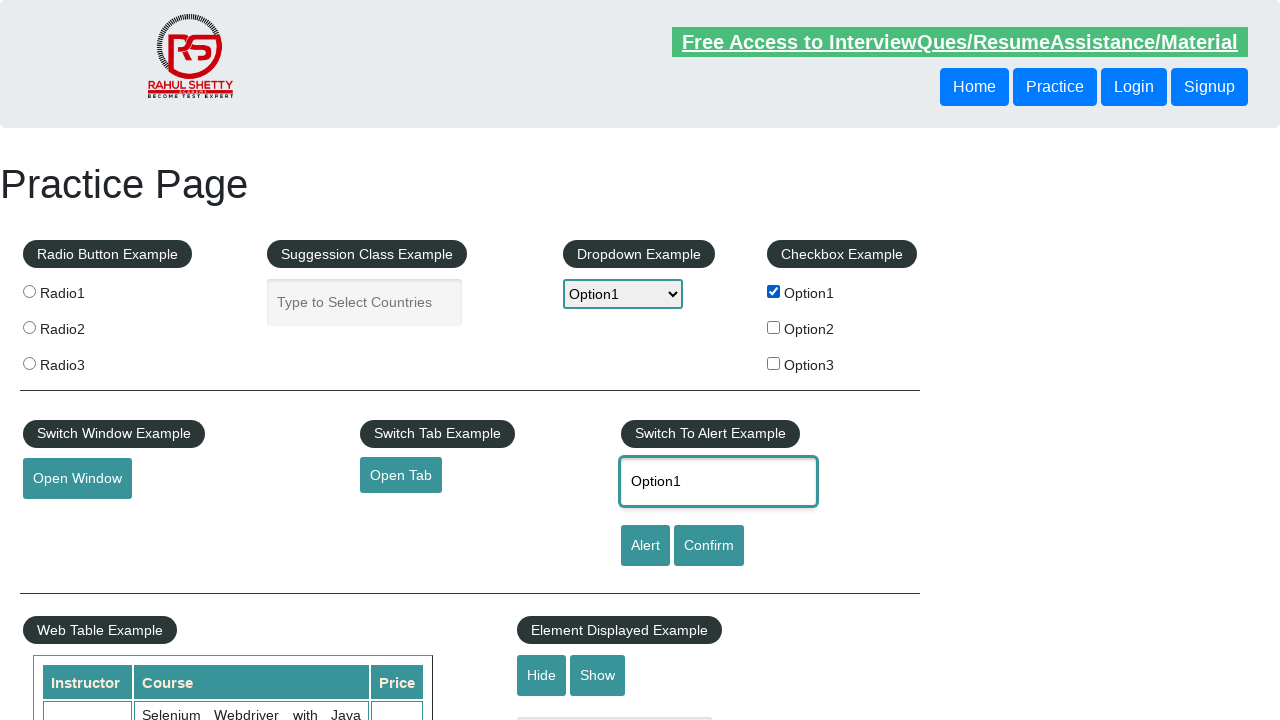

Clicked alert button for 'Option1' at (645, 546) on #alertbtn
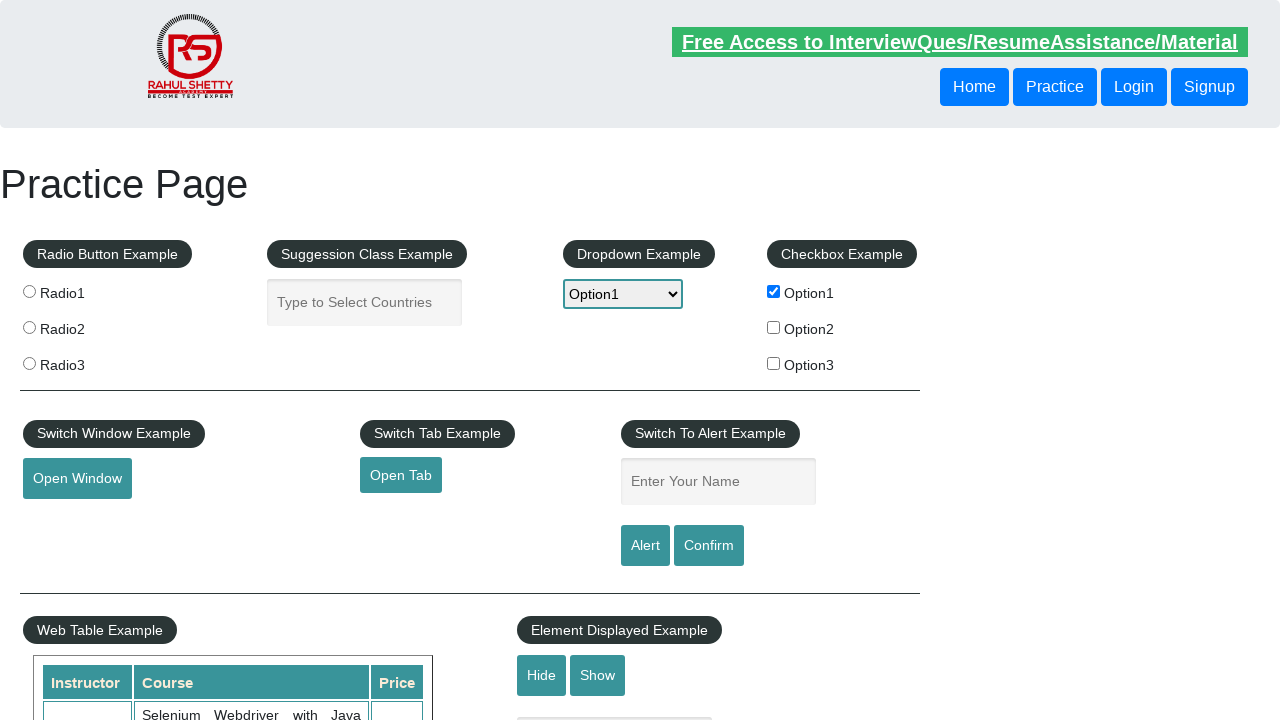

Waited 300ms for alert processing
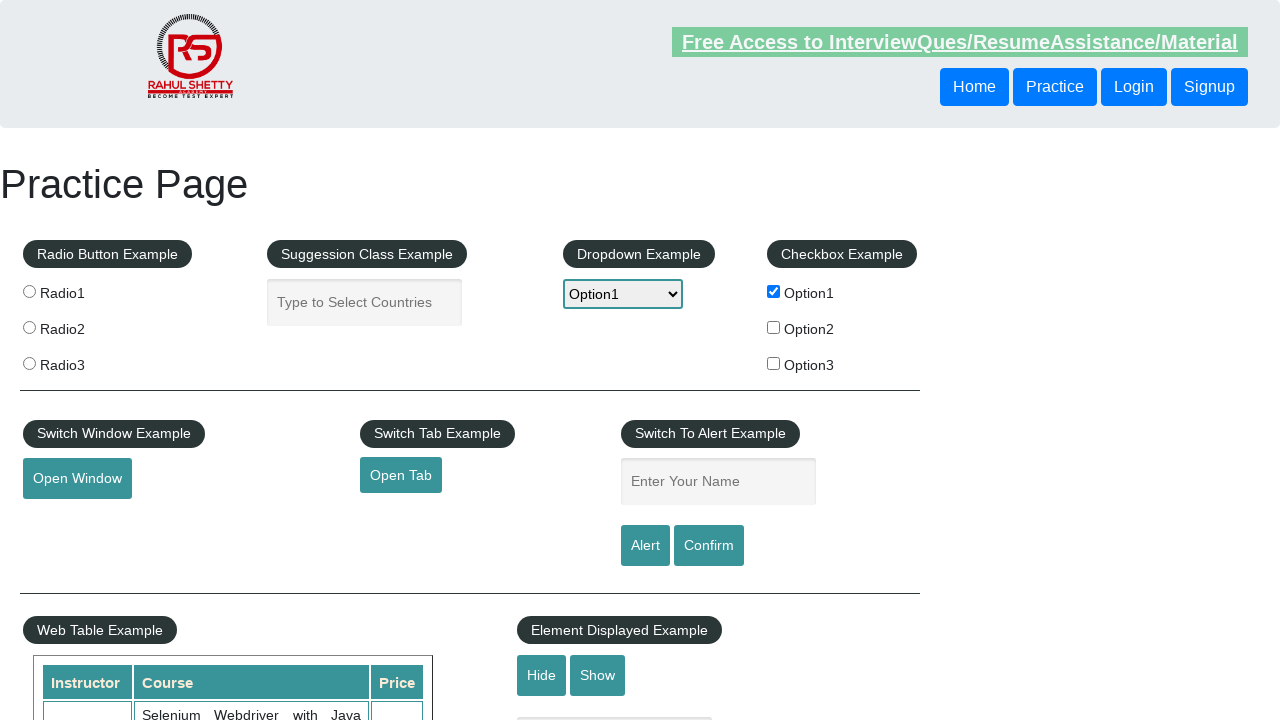

Unchecked checkbox 1 at (774, 291) on //*[@id='checkbox-example']/fieldset/label[1]/input
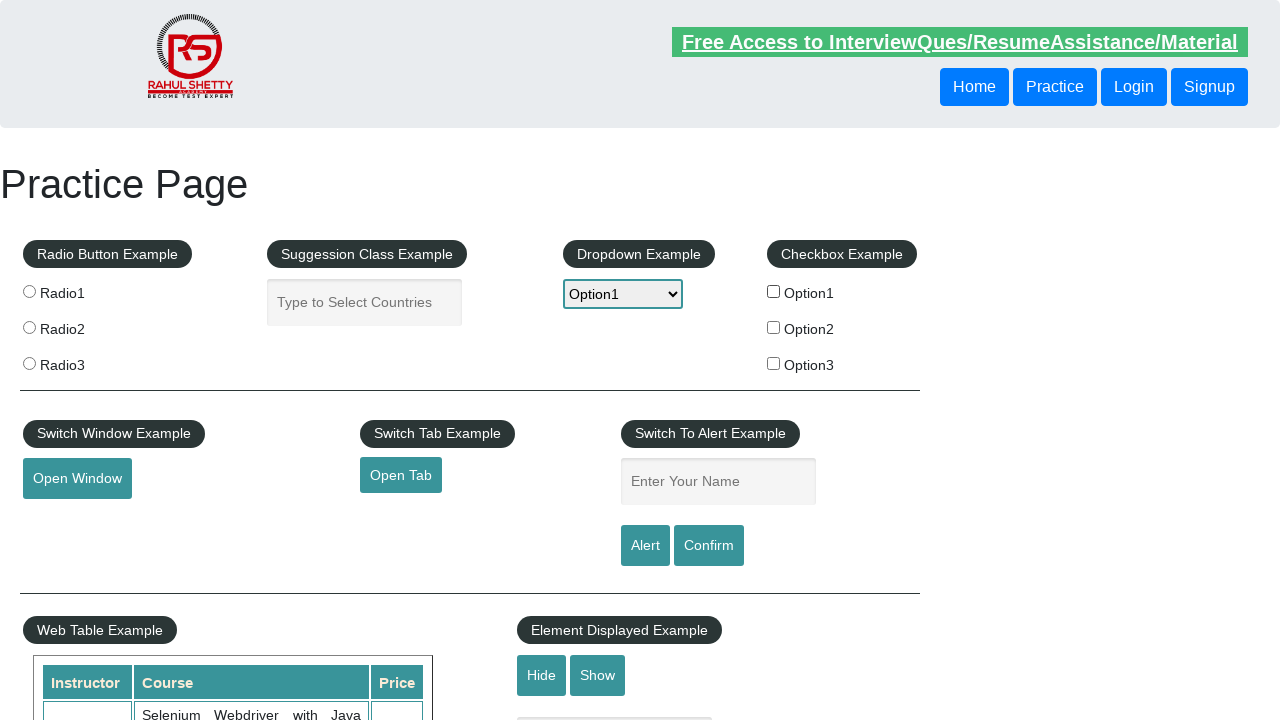

Clicked checkbox 2 to check it at (774, 327) on //*[@id='checkbox-example']/fieldset/label[2]/input
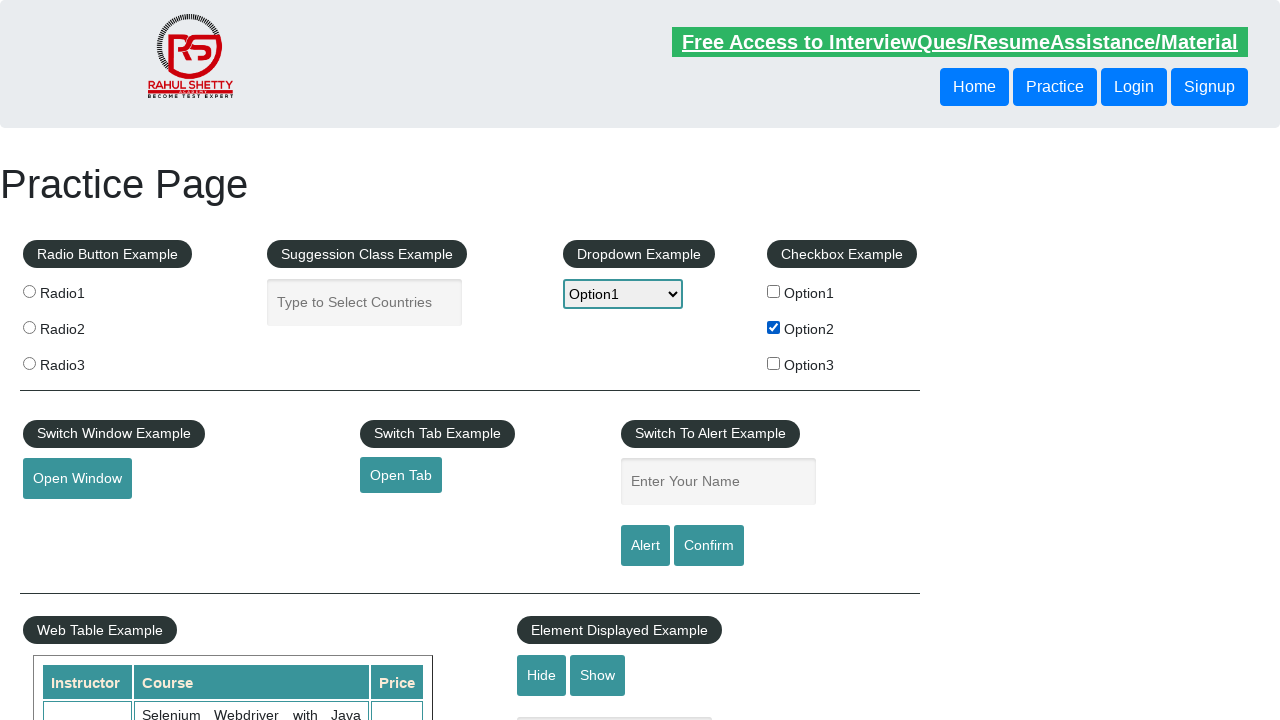

Retrieved label text: 'Option2'
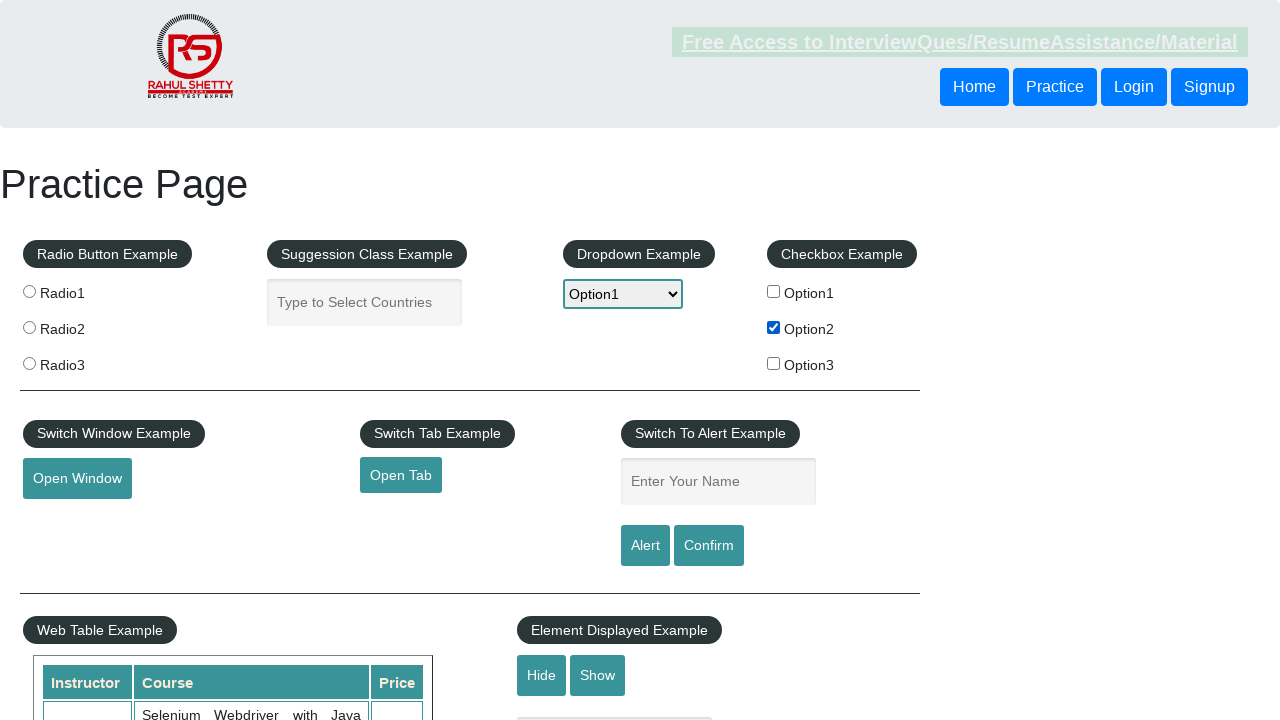

Selected 'Option2' from dropdown on #dropdown-class-example
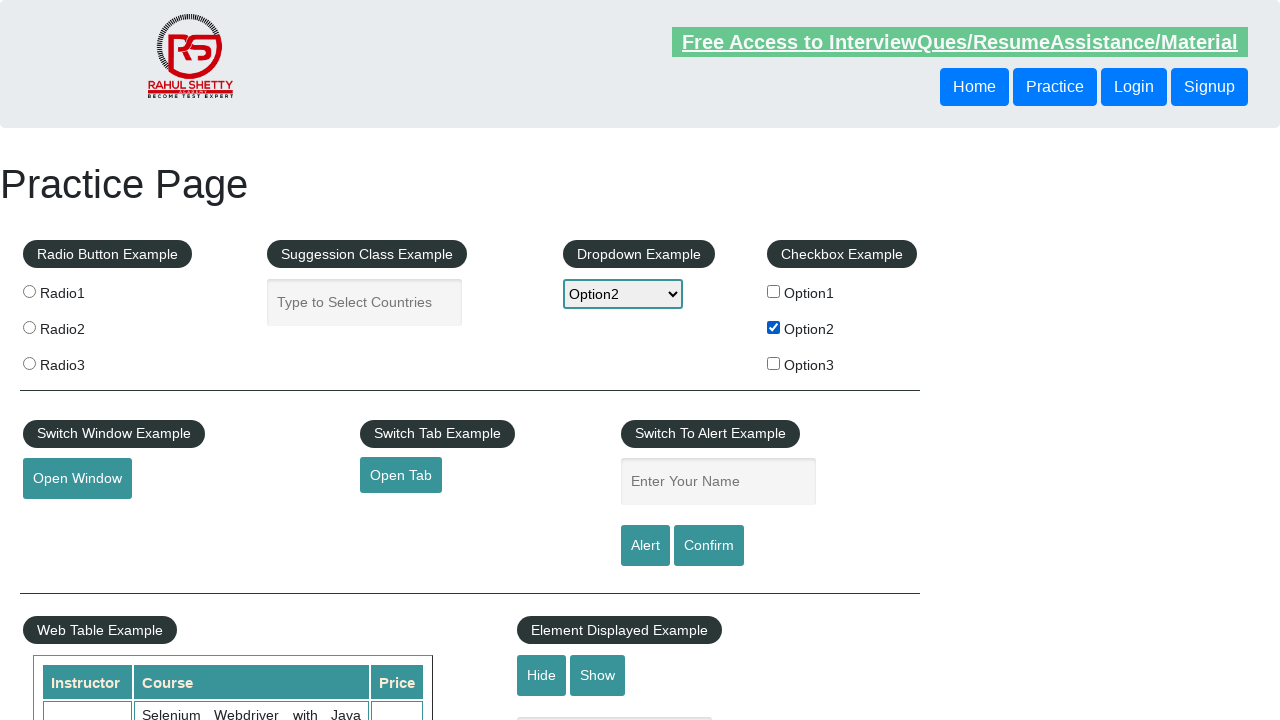

Entered 'Option2' in the text field on input[name='enter-name']
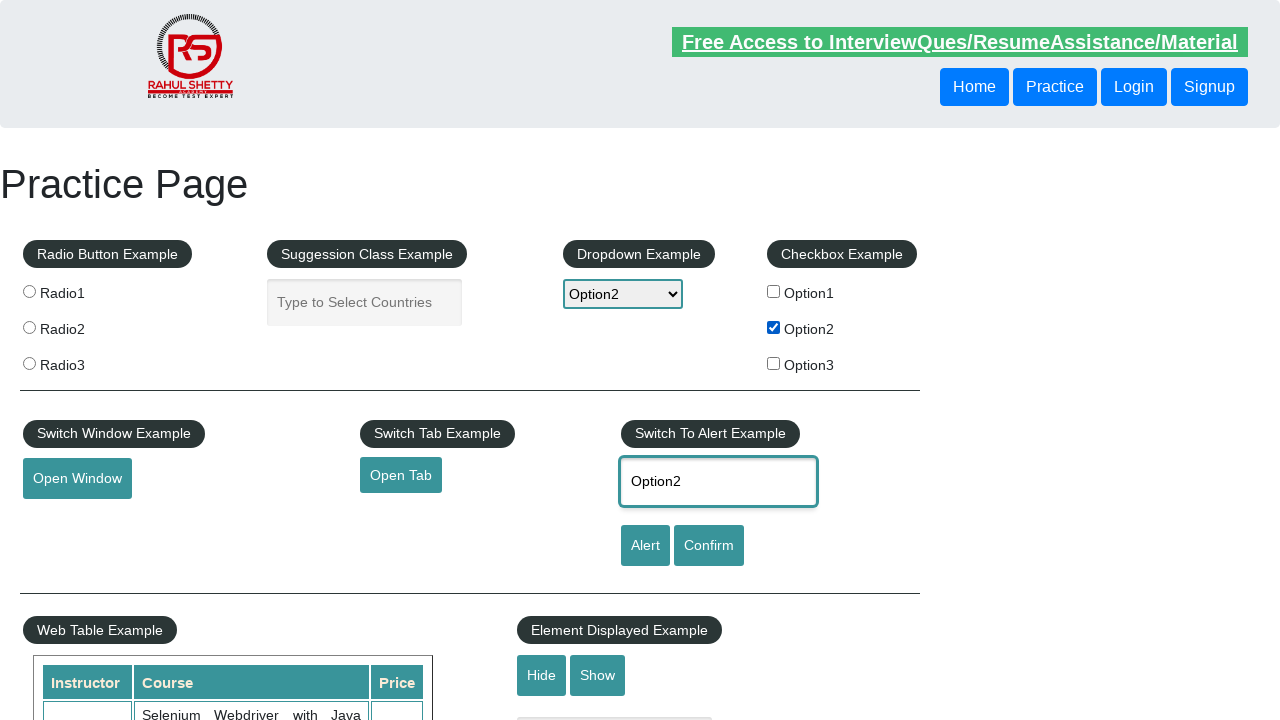

Clicked alert button for 'Option2' at (645, 546) on #alertbtn
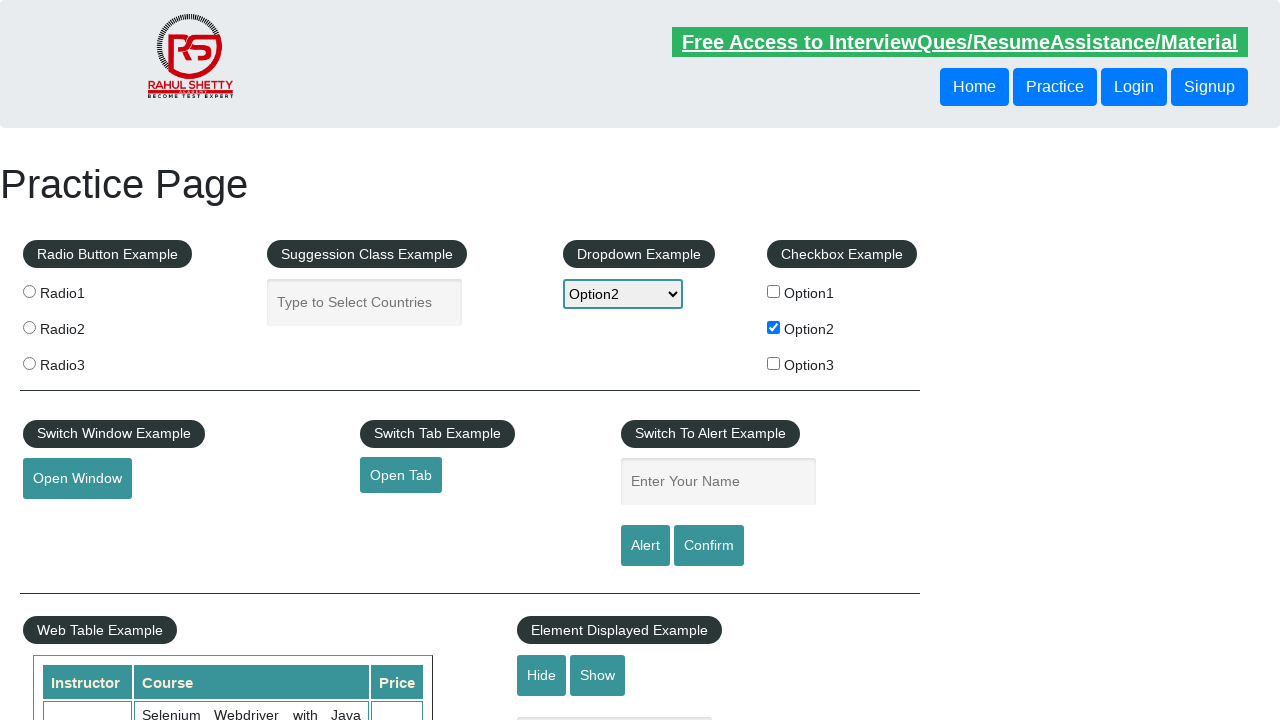

Waited 300ms for alert processing
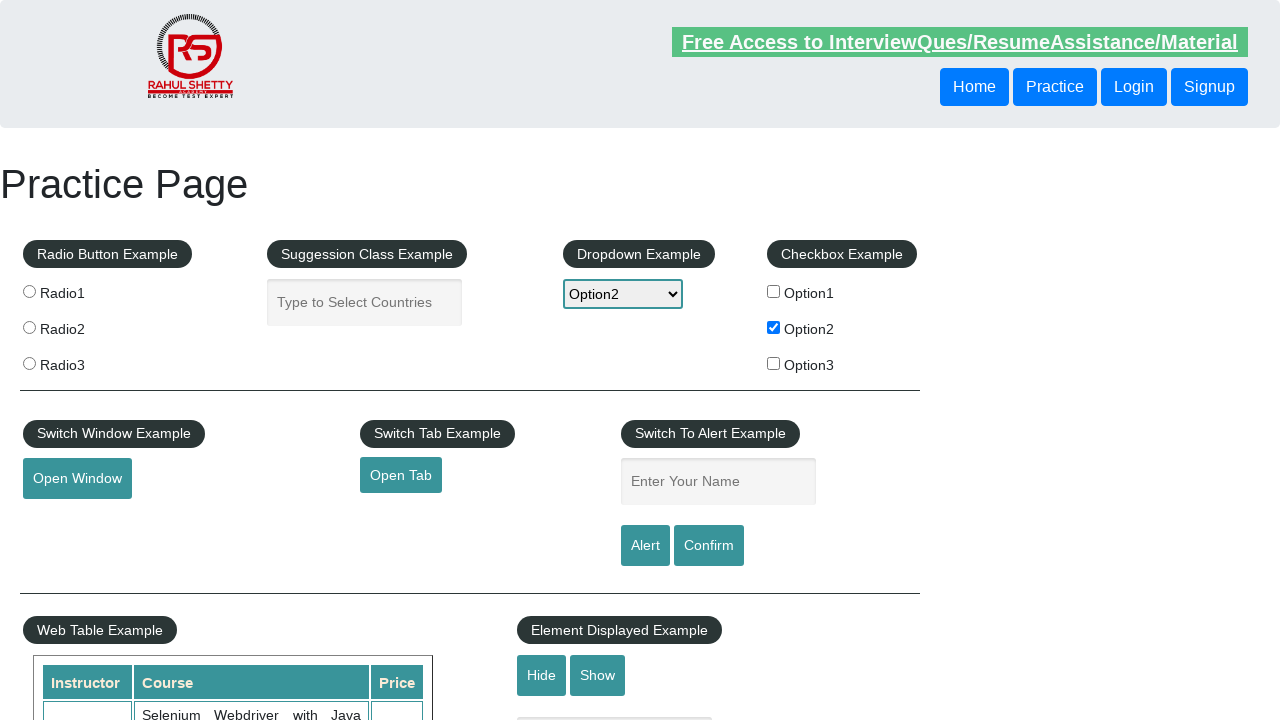

Unchecked checkbox 2 at (774, 327) on //*[@id='checkbox-example']/fieldset/label[2]/input
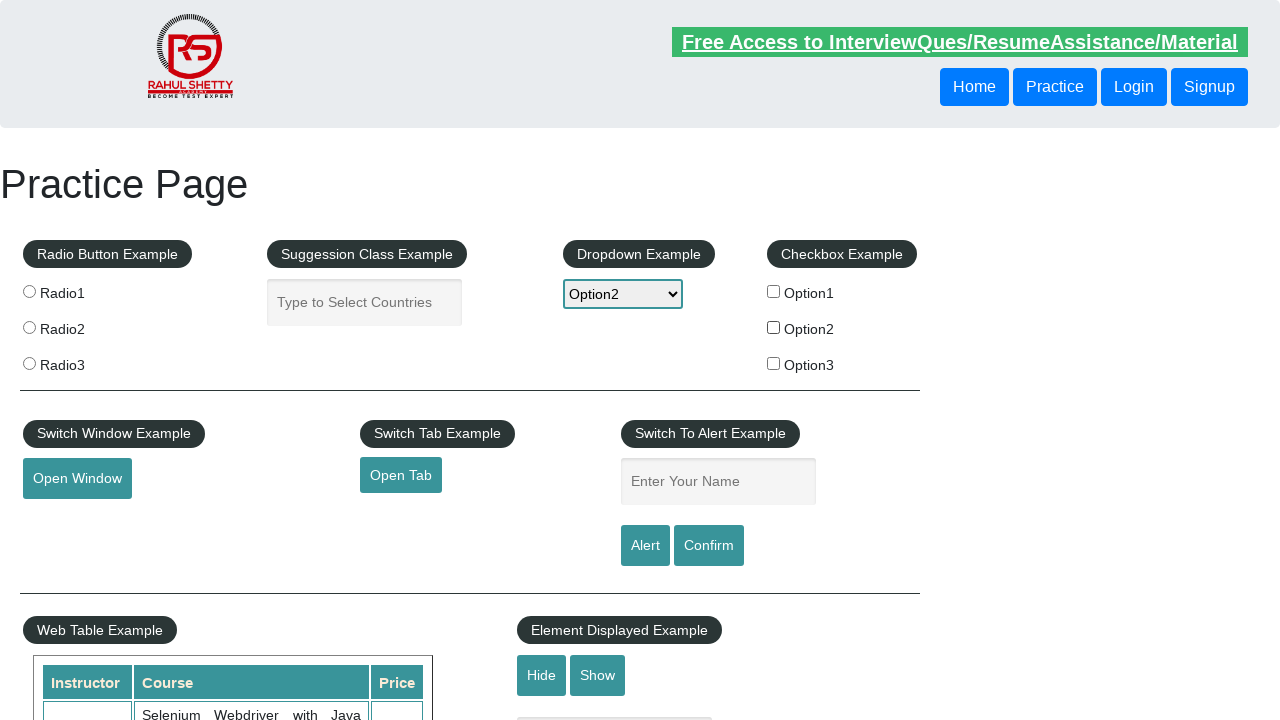

Clicked checkbox 3 to check it at (774, 363) on //*[@id='checkbox-example']/fieldset/label[3]/input
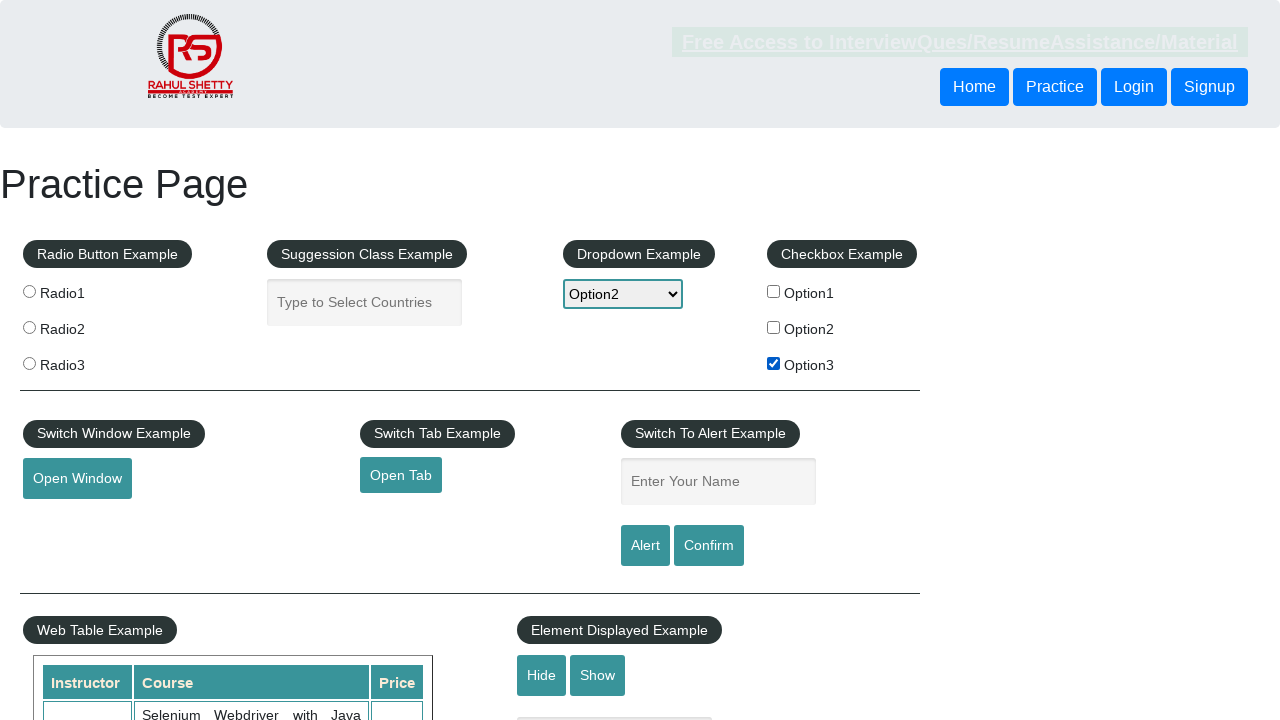

Retrieved label text: 'Option3'
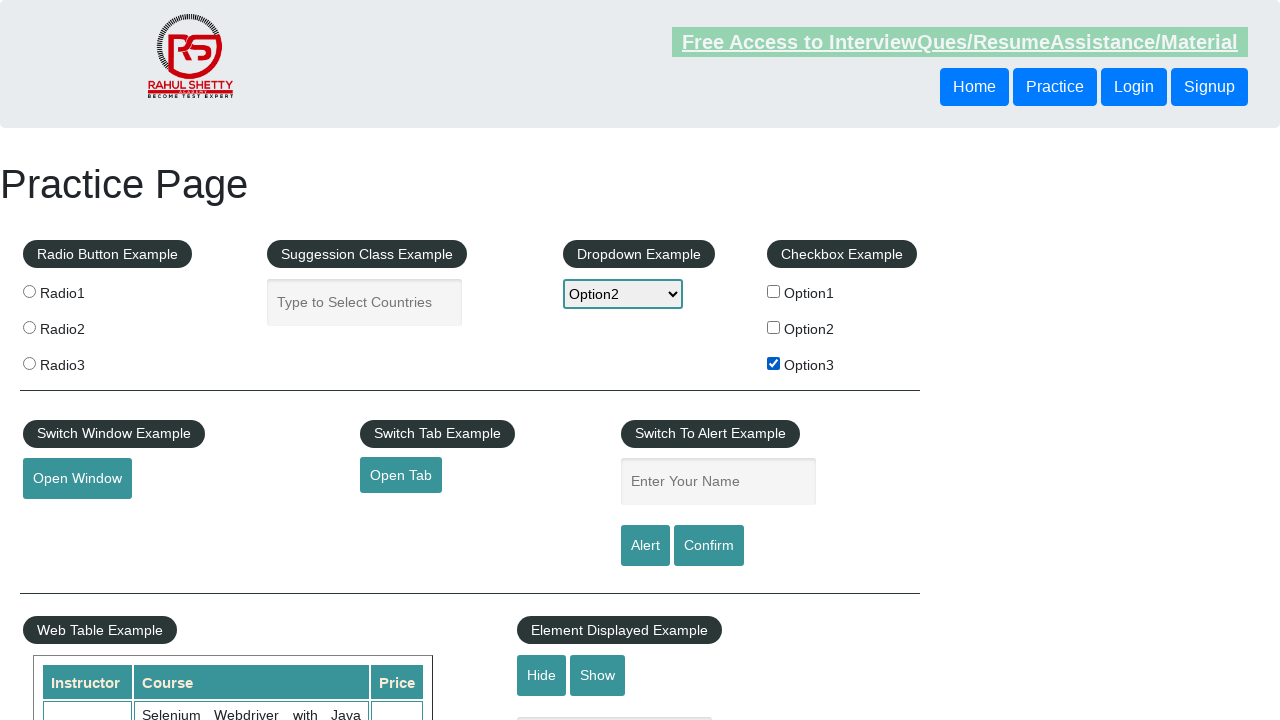

Selected 'Option3' from dropdown on #dropdown-class-example
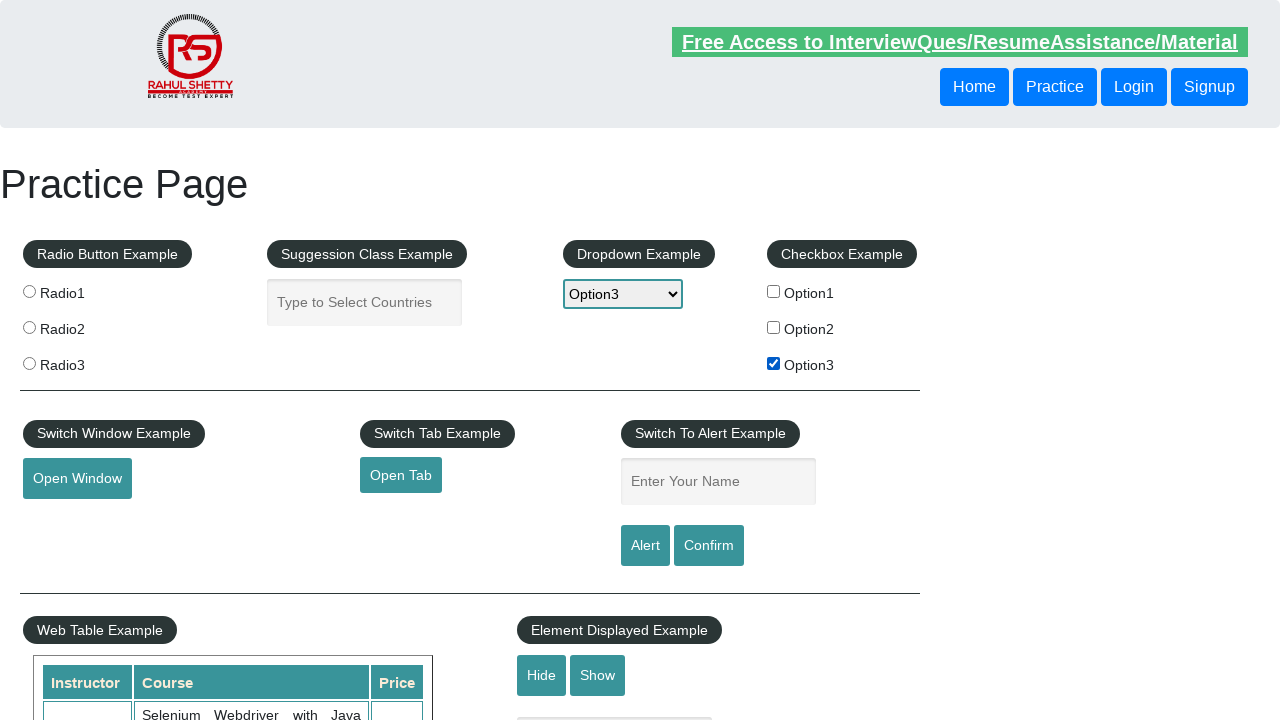

Entered 'Option3' in the text field on input[name='enter-name']
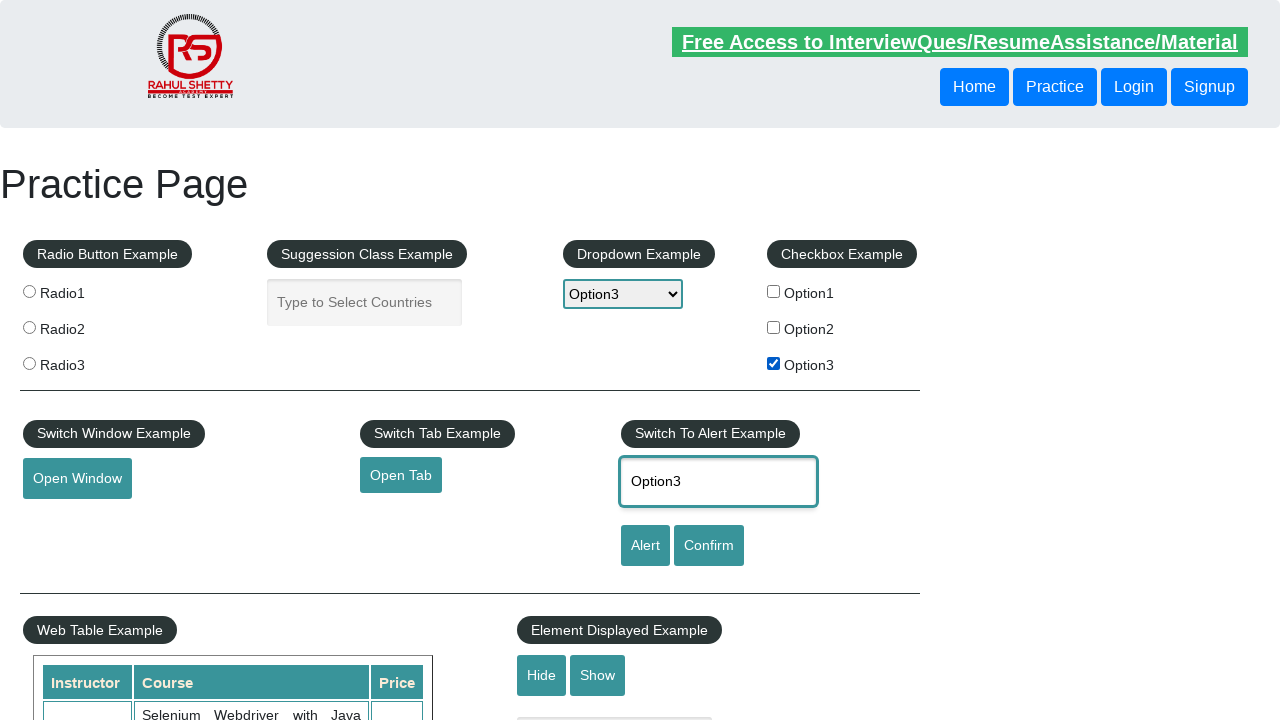

Clicked alert button for 'Option3' at (645, 546) on #alertbtn
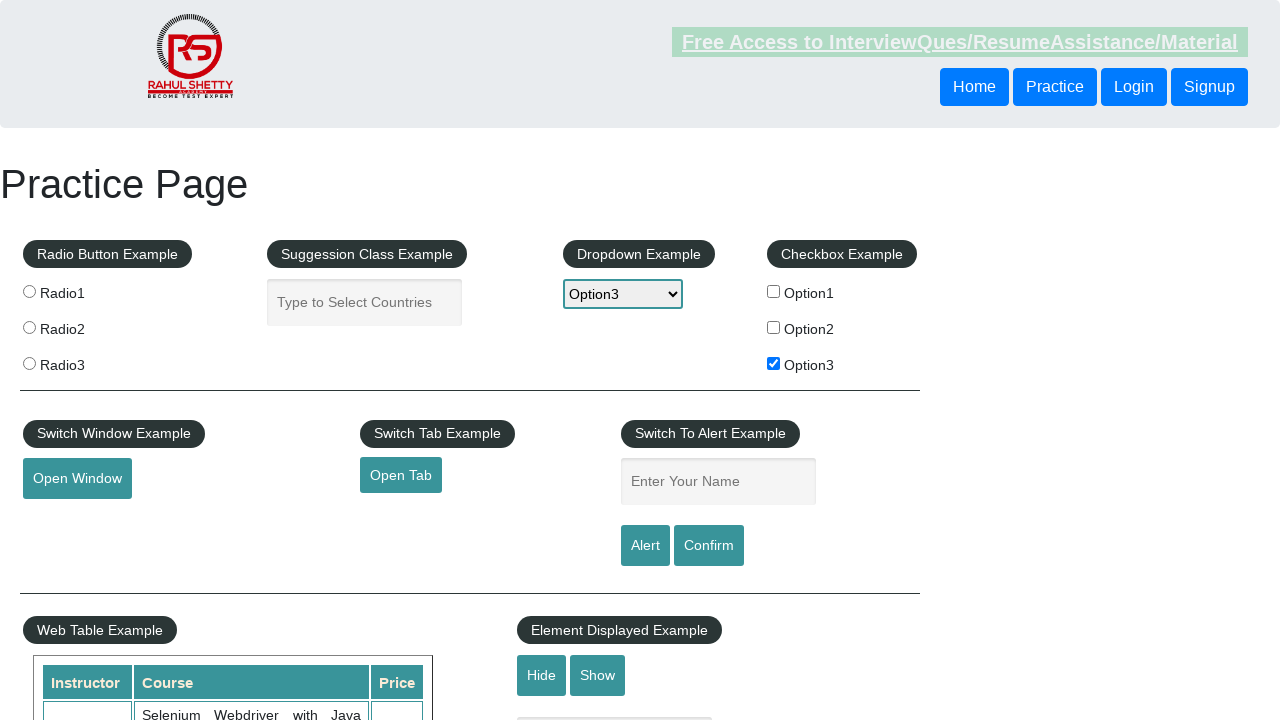

Waited 300ms for alert processing
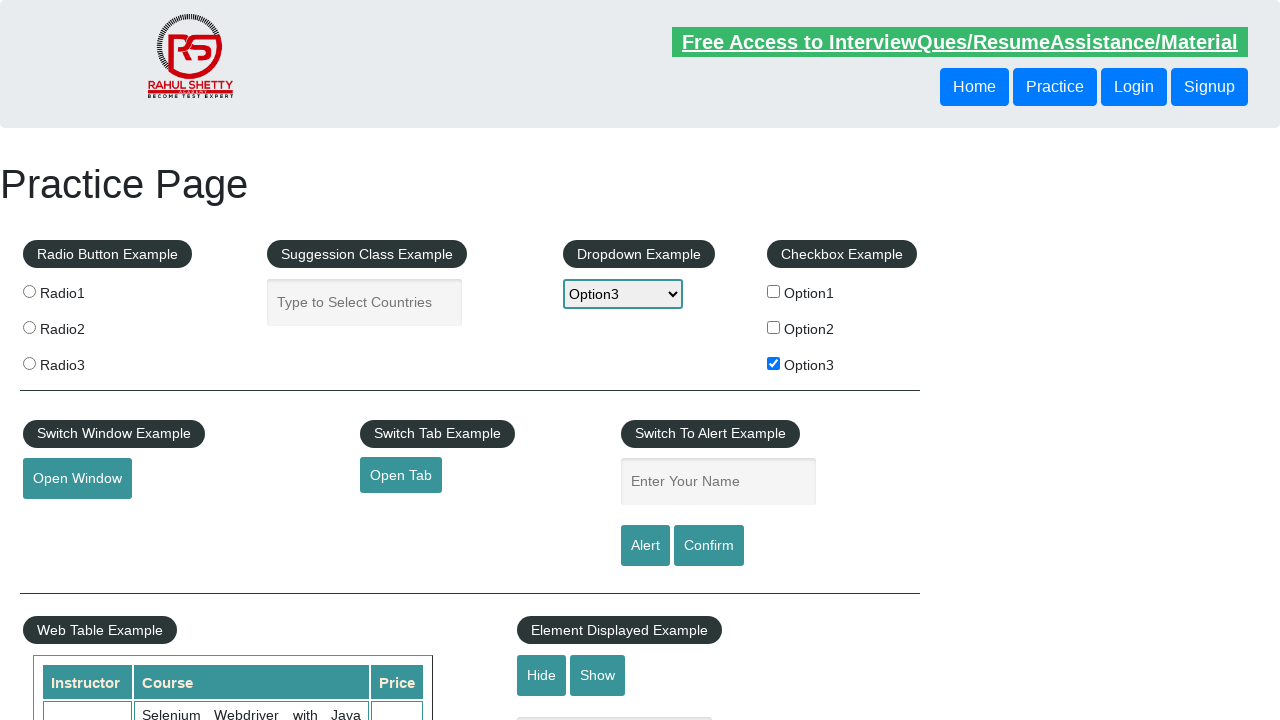

Unchecked checkbox 3 at (774, 363) on //*[@id='checkbox-example']/fieldset/label[3]/input
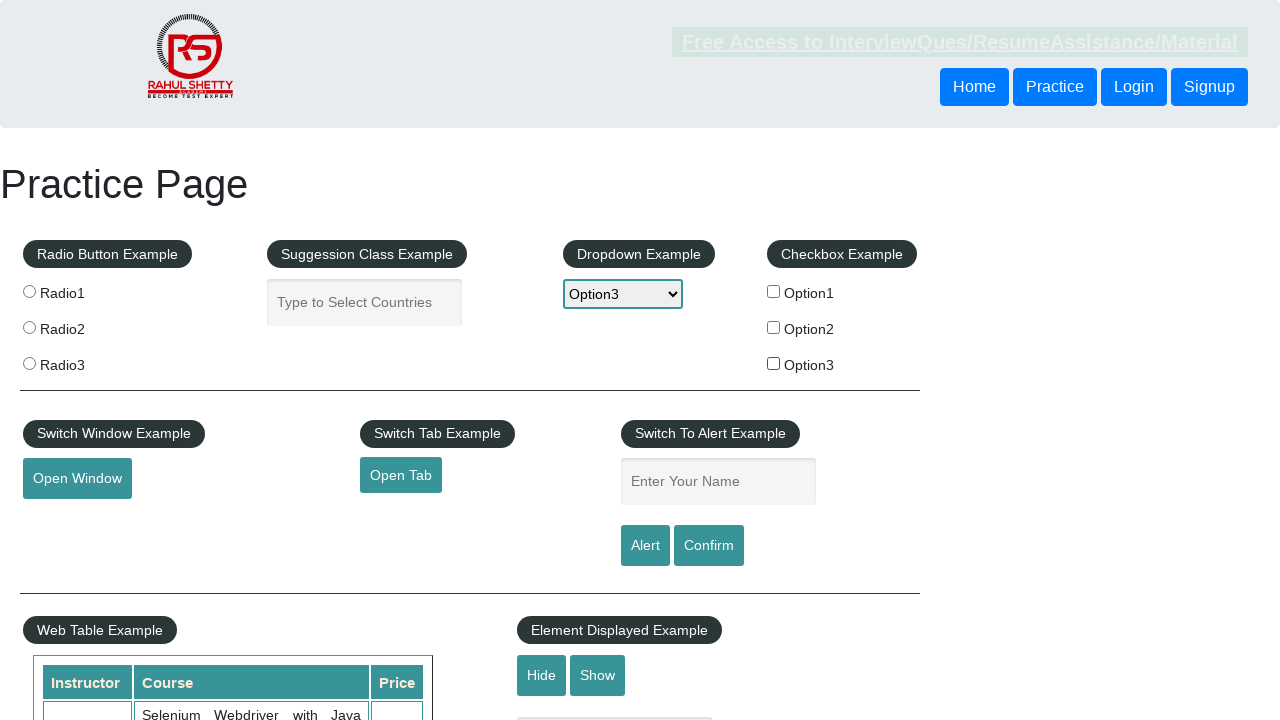

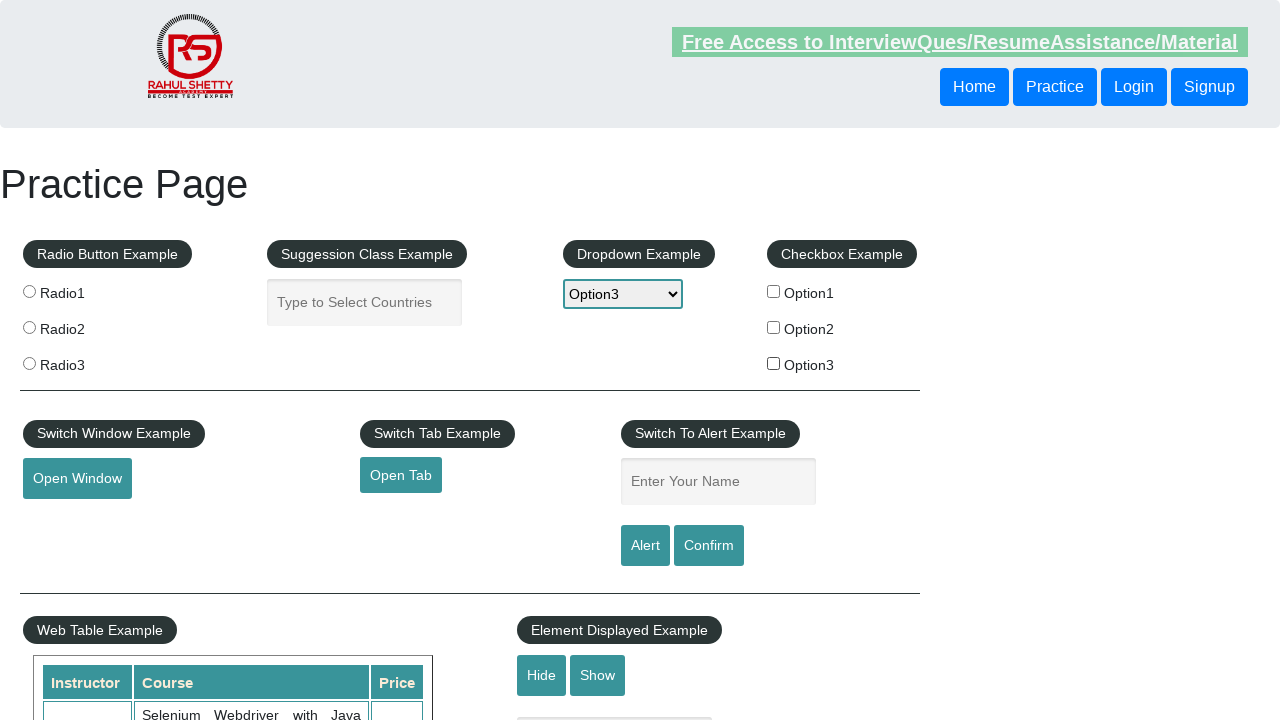